Navigates to Kurly main page and attempts to interact with a search element, verifying page load functionality

Starting URL: https://www.kurly.com/main

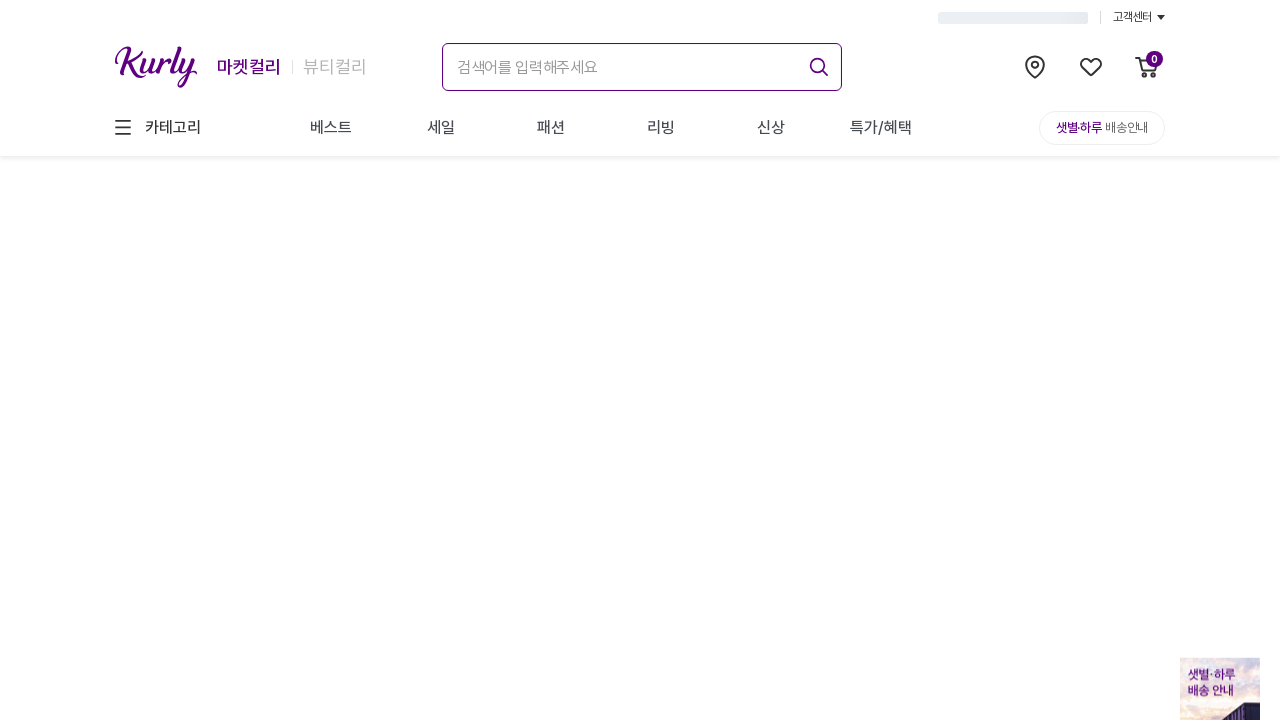

Waited for Kurly main page to load (domcontentloaded)
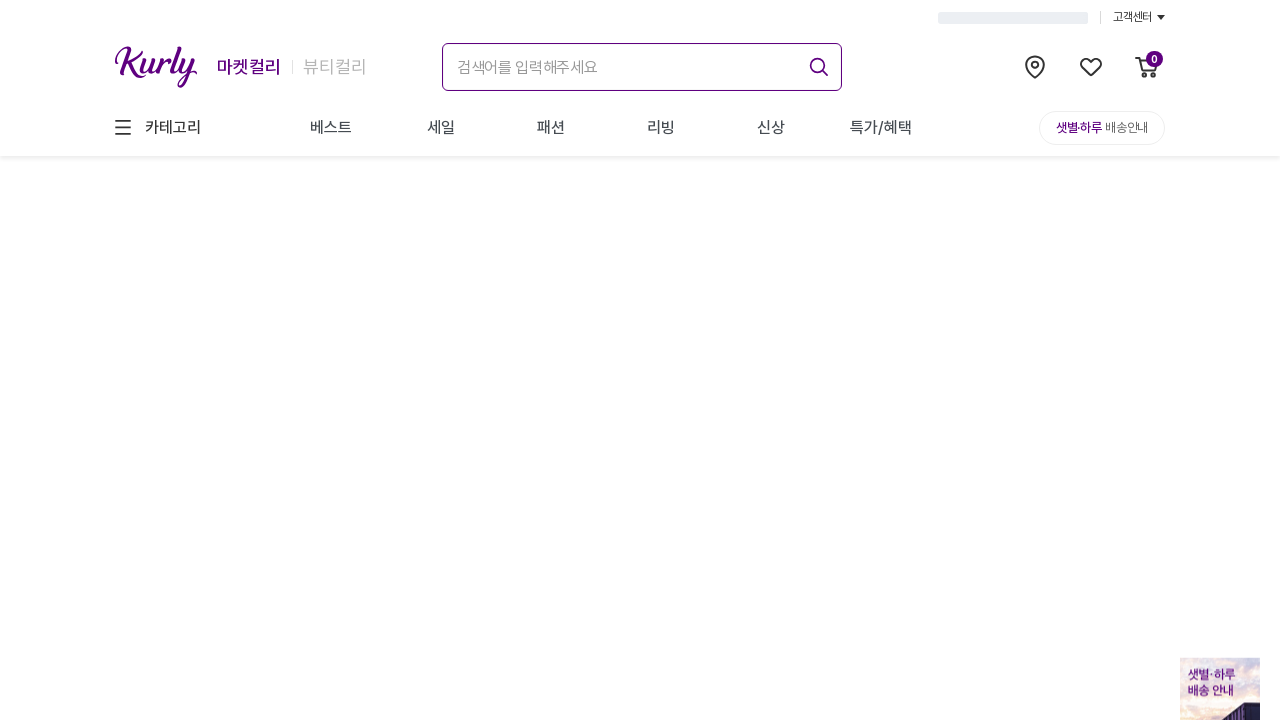

Located search input element on Kurly page
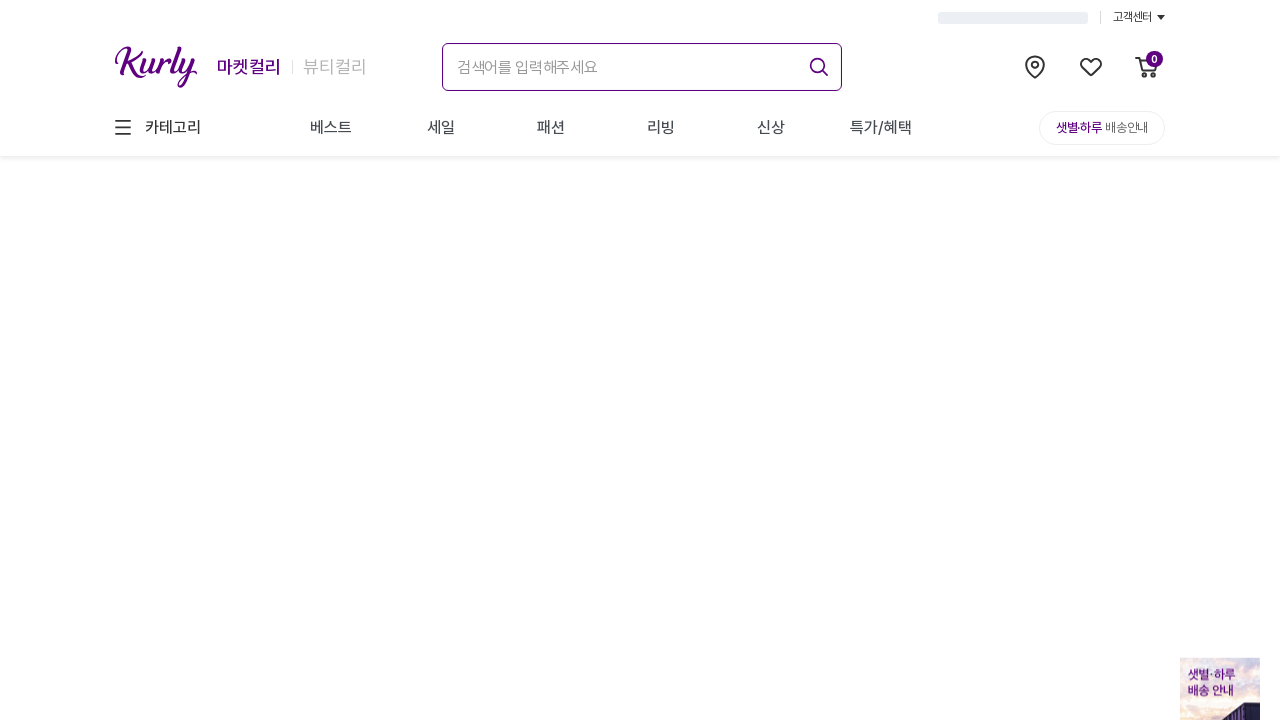

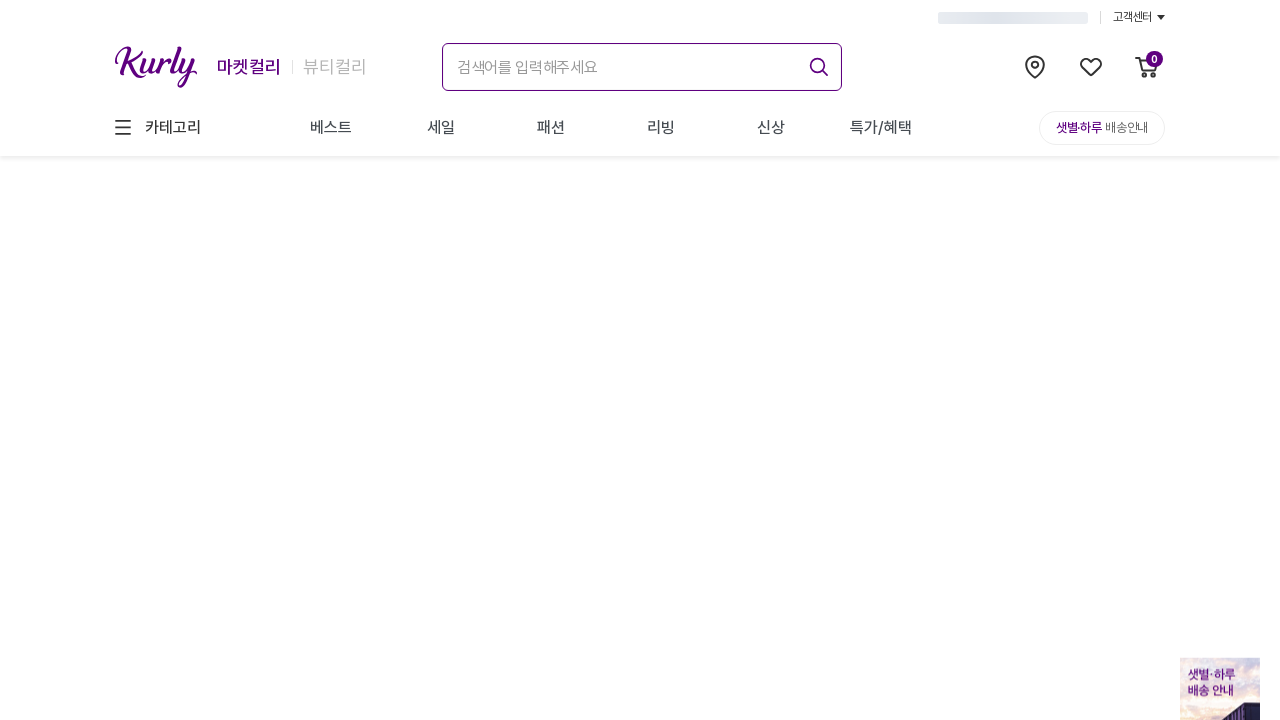